Tests HTML5 form validation by checking required field validation messages

Starting URL: https://automationfc.github.io/html5/index.html

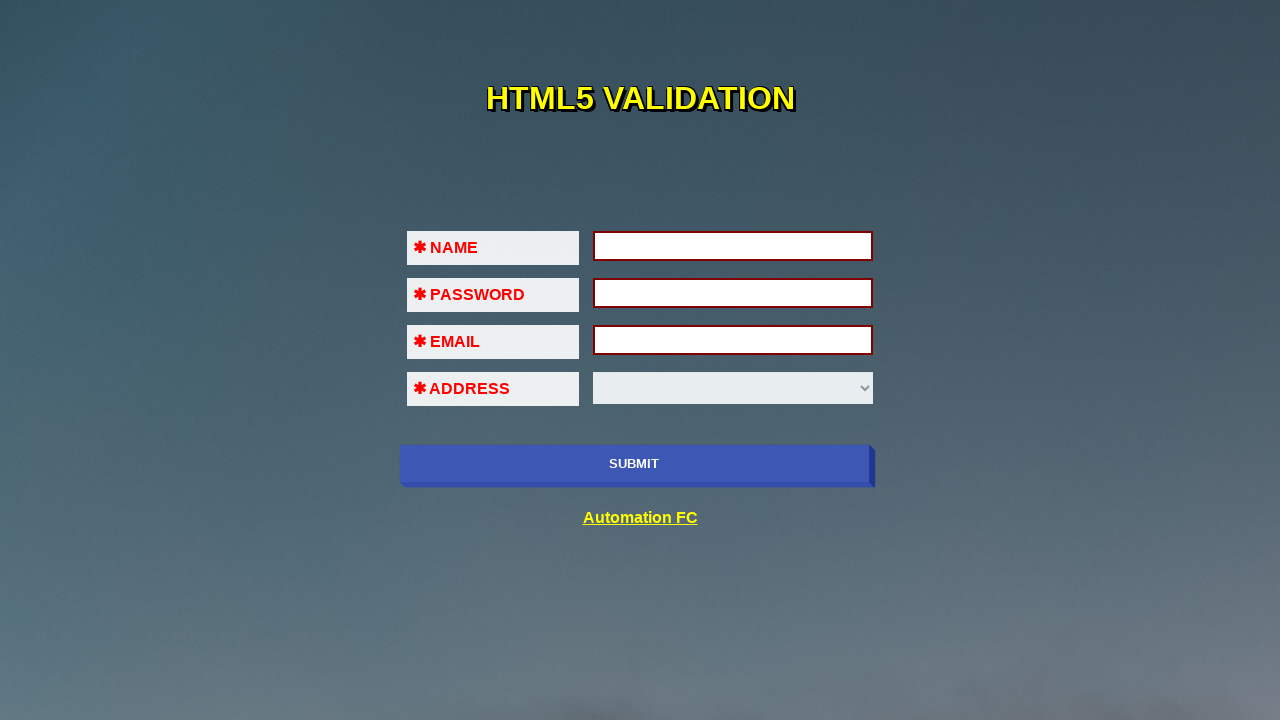

Clicked submit button to trigger HTML5 validation at (634, 464) on xpath=//input[@name='submit-btn']
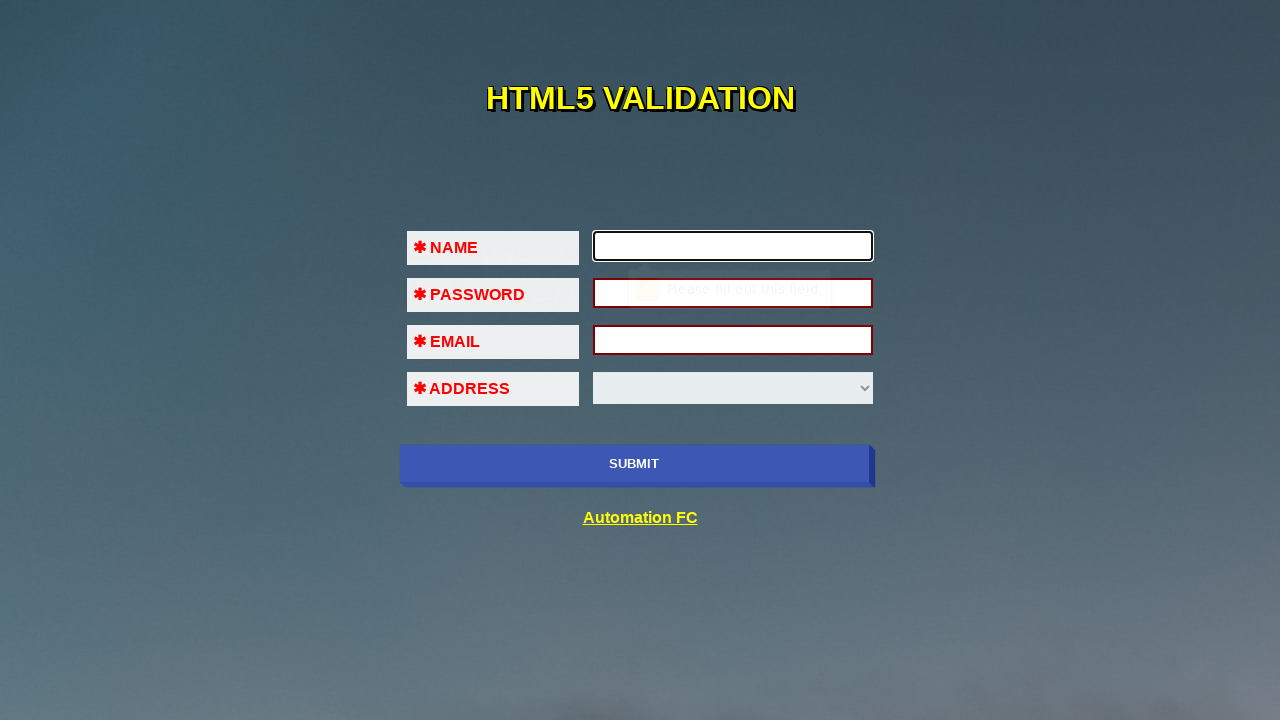

Filled first name field with 'Thy trinh' on //input[@name='fname']
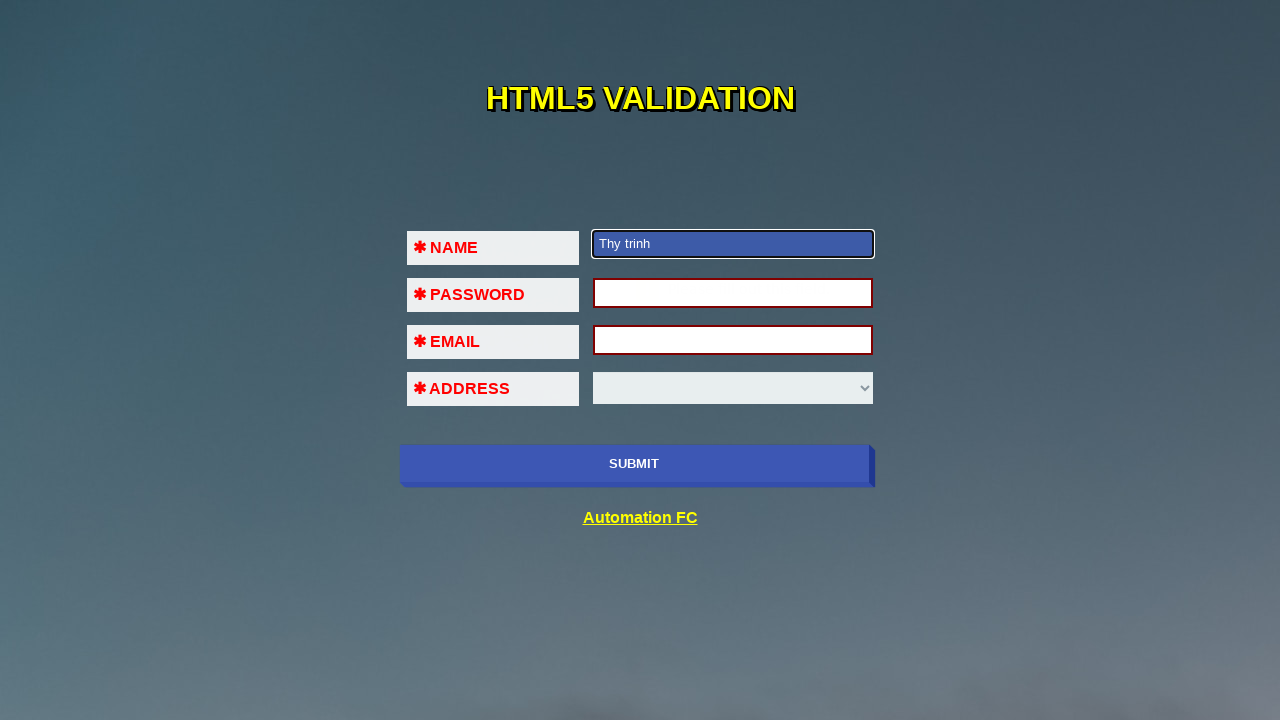

Clicked submit button after entering first name at (634, 464) on xpath=//input[@name='submit-btn']
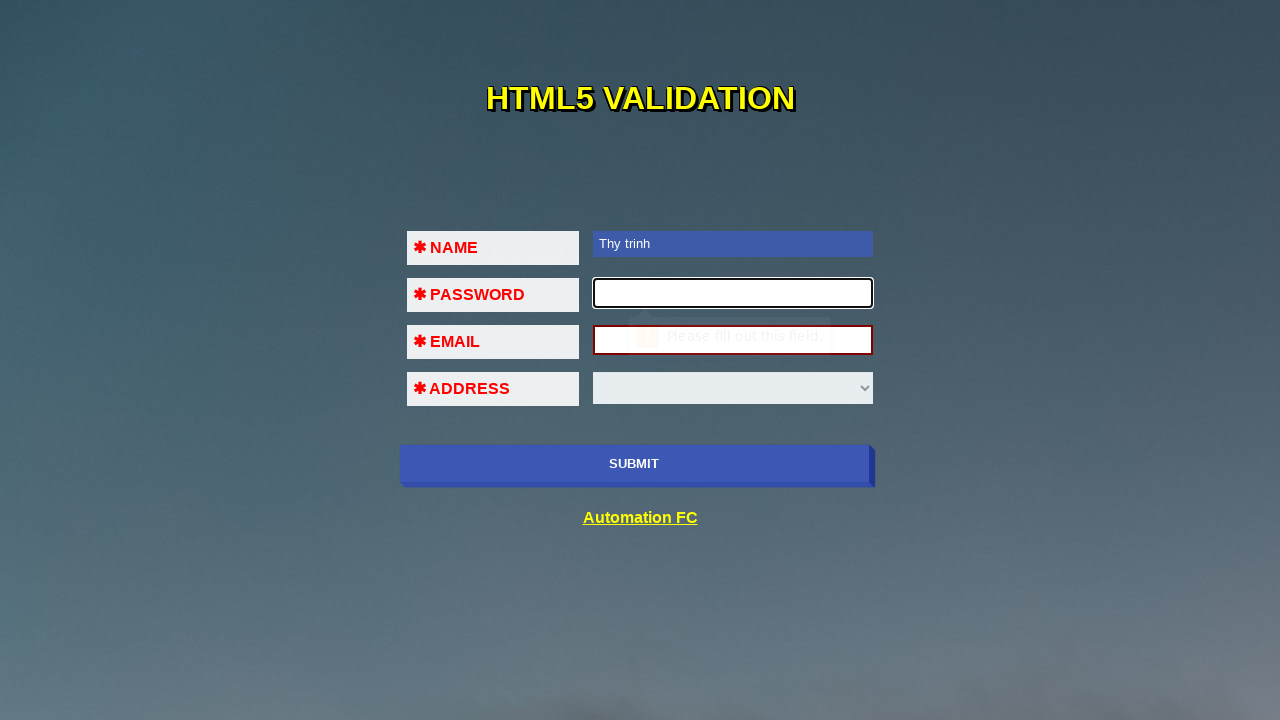

Filled password field with '12345' on //input[@name='pass']
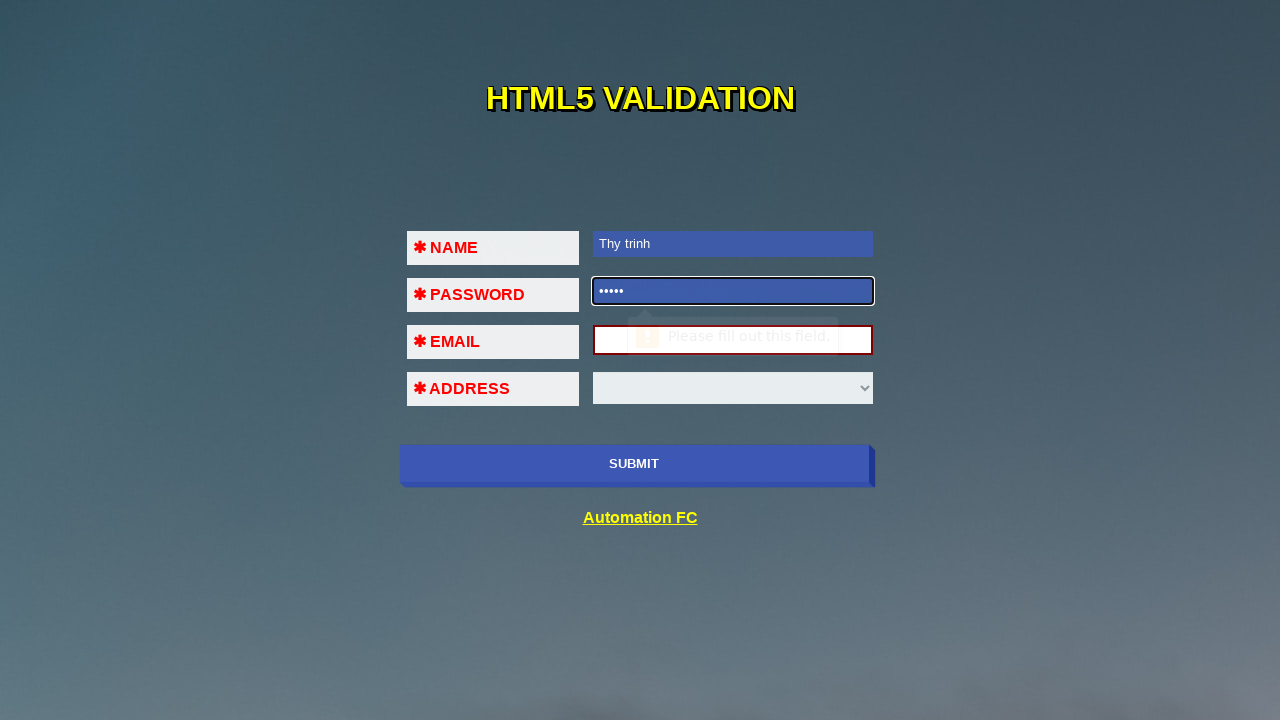

Clicked submit button after entering password at (634, 464) on xpath=//input[@name='submit-btn']
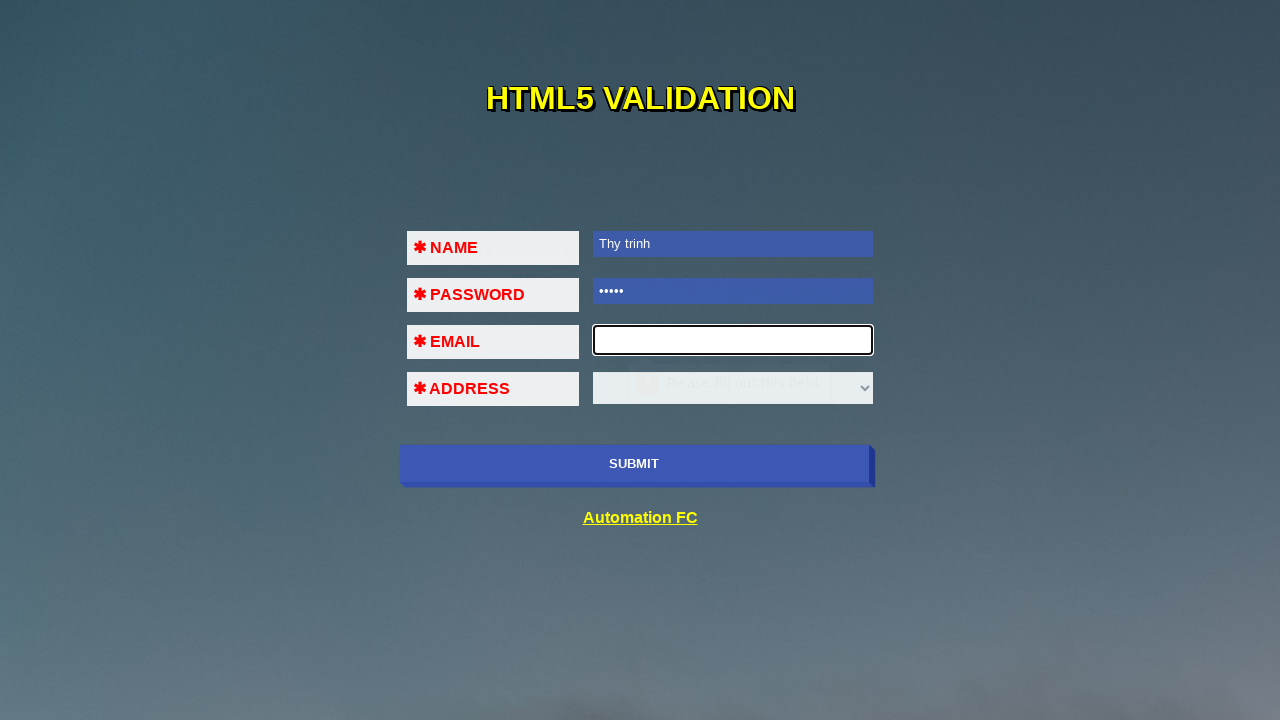

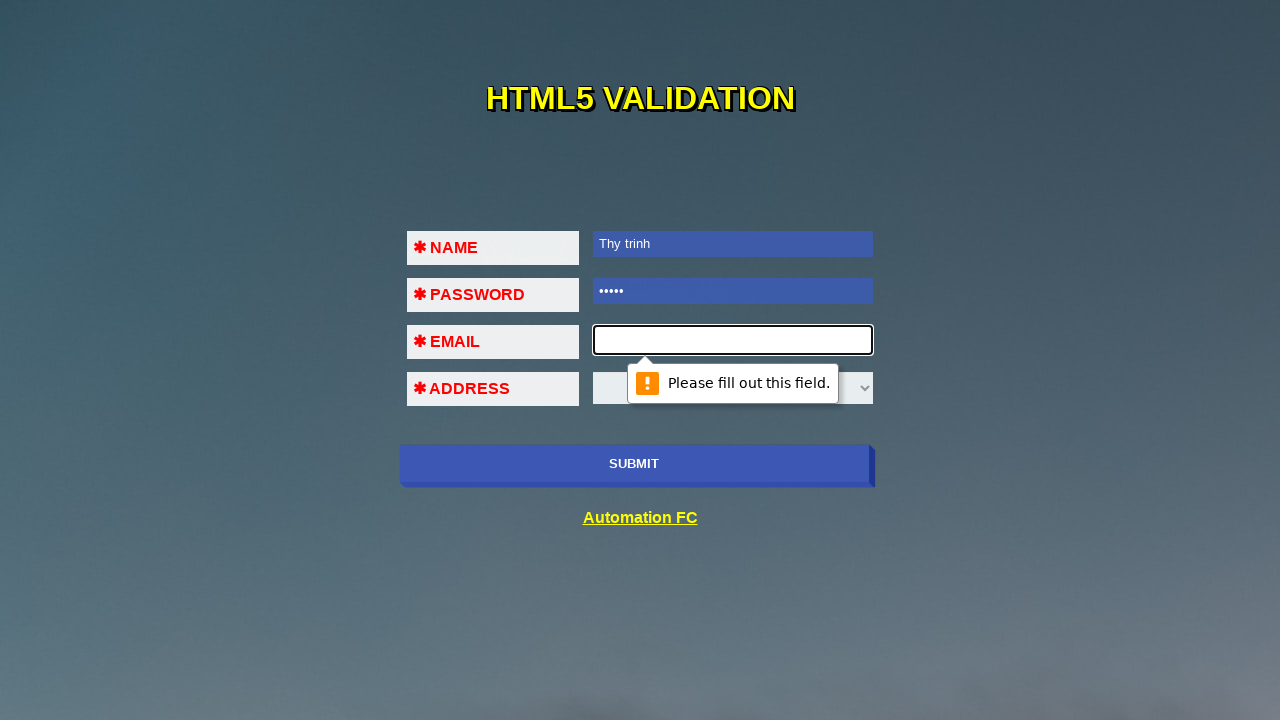